Opens the Educastic website and performs window manipulation actions including maximizing, fullscreen mode, pressing escape key, and resizing the browser window.

Starting URL: https://www.educastic.com/

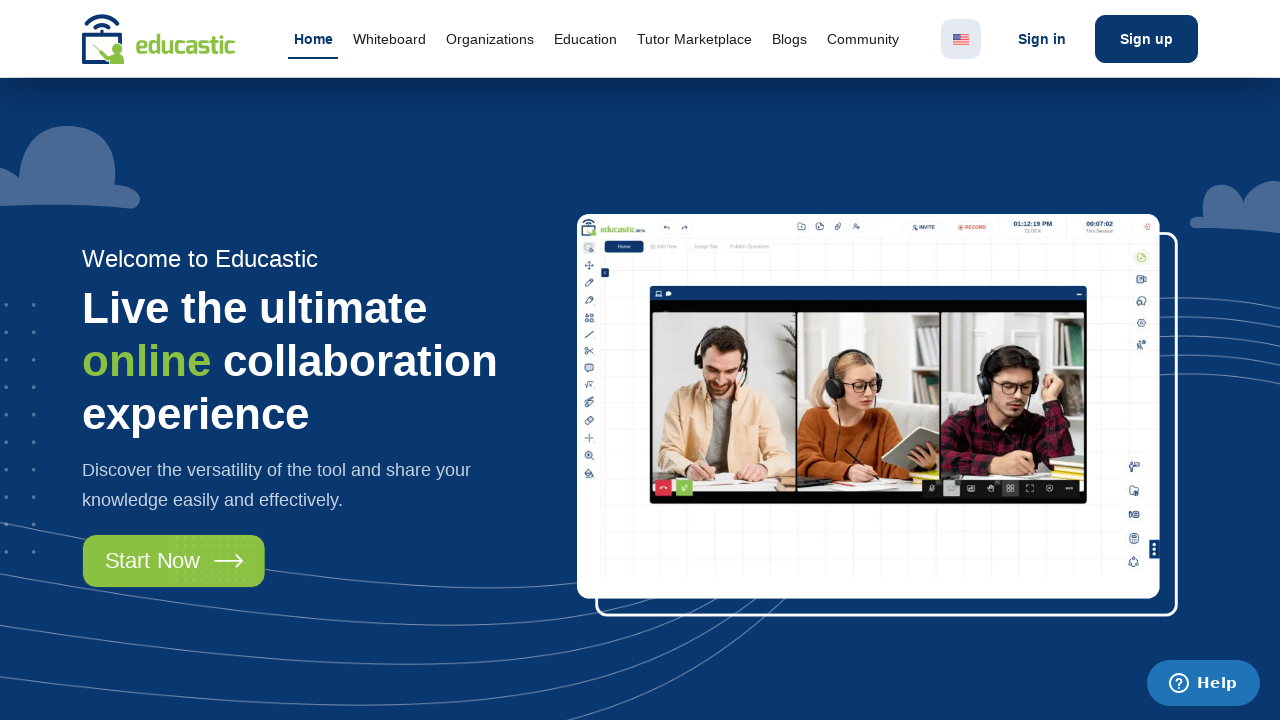

Waited for page to load (domcontentloaded)
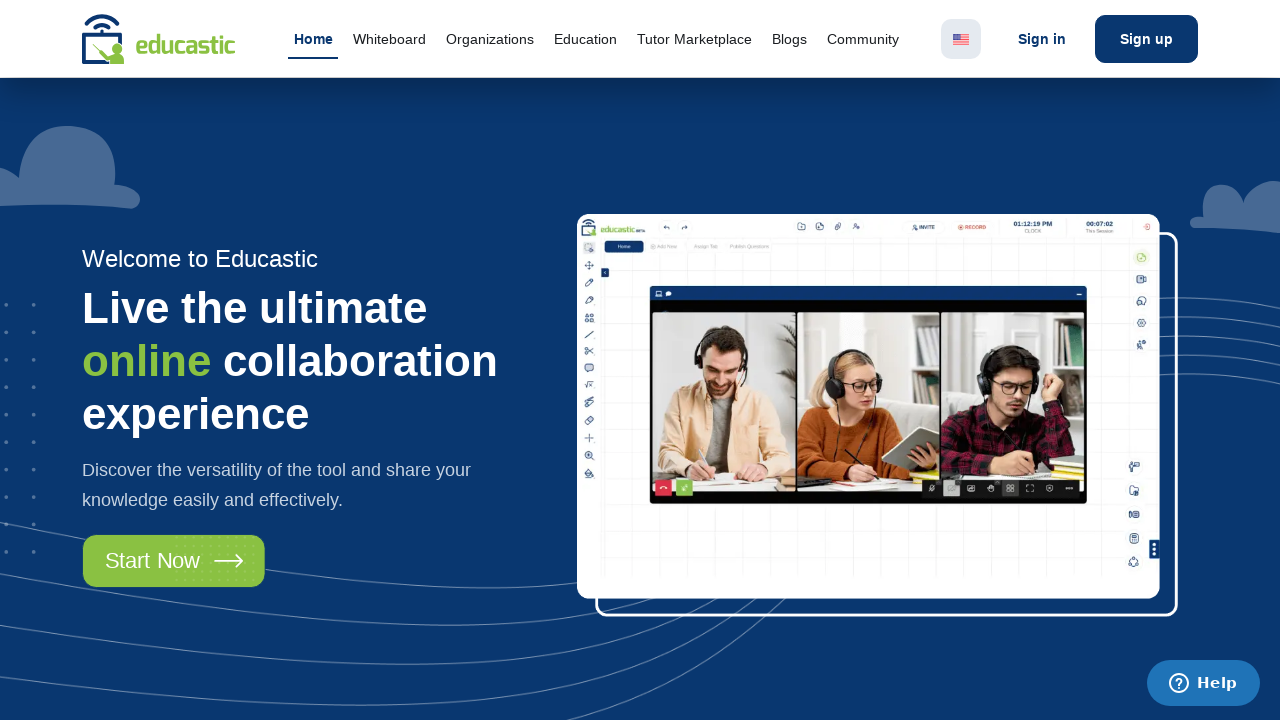

Pressed Escape key to dismiss any popups/overlays
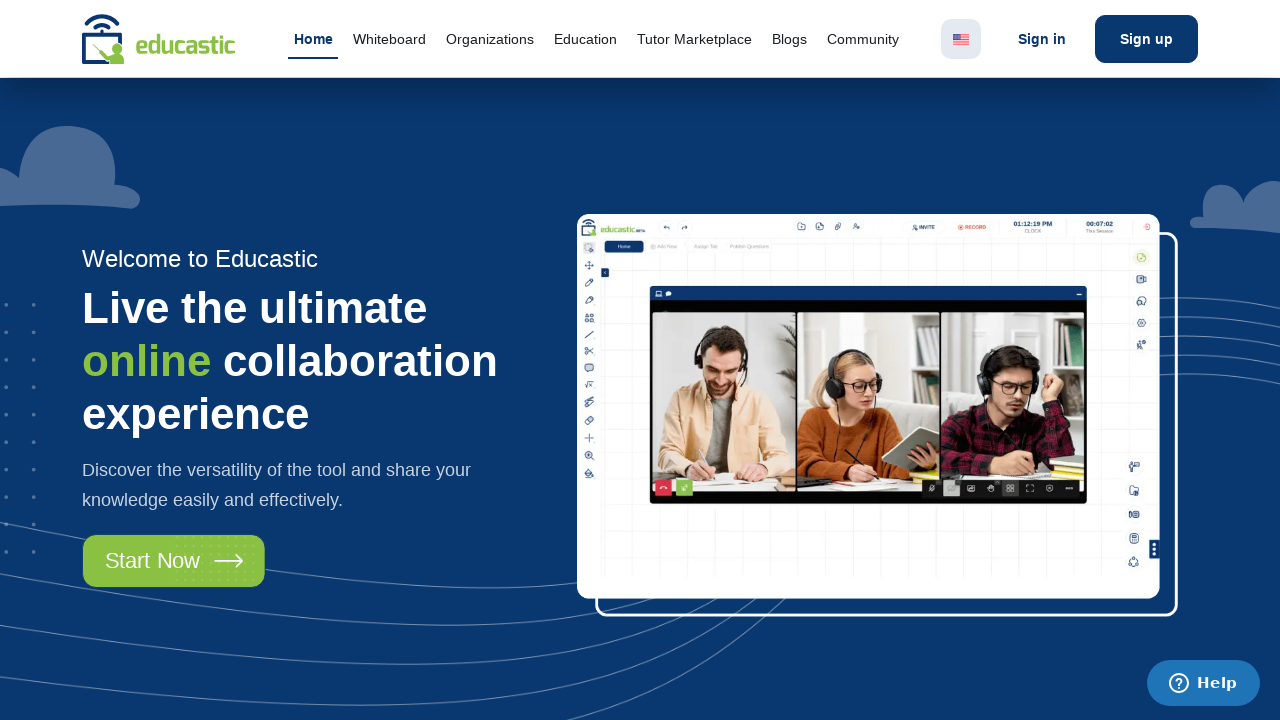

Resized browser window to 400x800 pixels
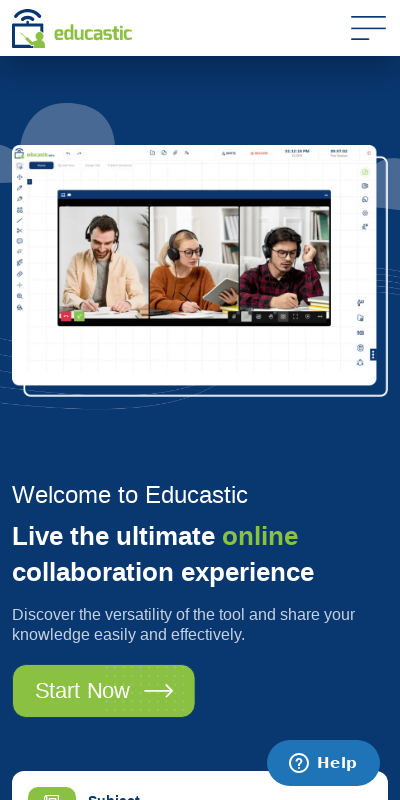

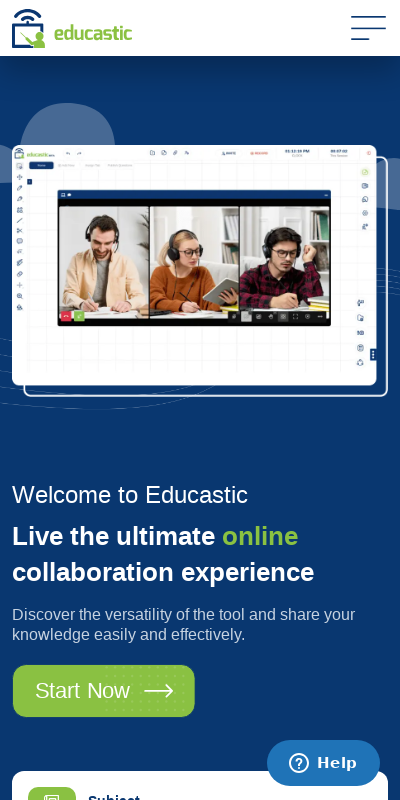